Tests file download functionality by clicking the download button, waiting for the download to complete, verifying the file was downloaded, and then cleaning up by deleting the file.

Starting URL: https://demoqa.com/upload-download

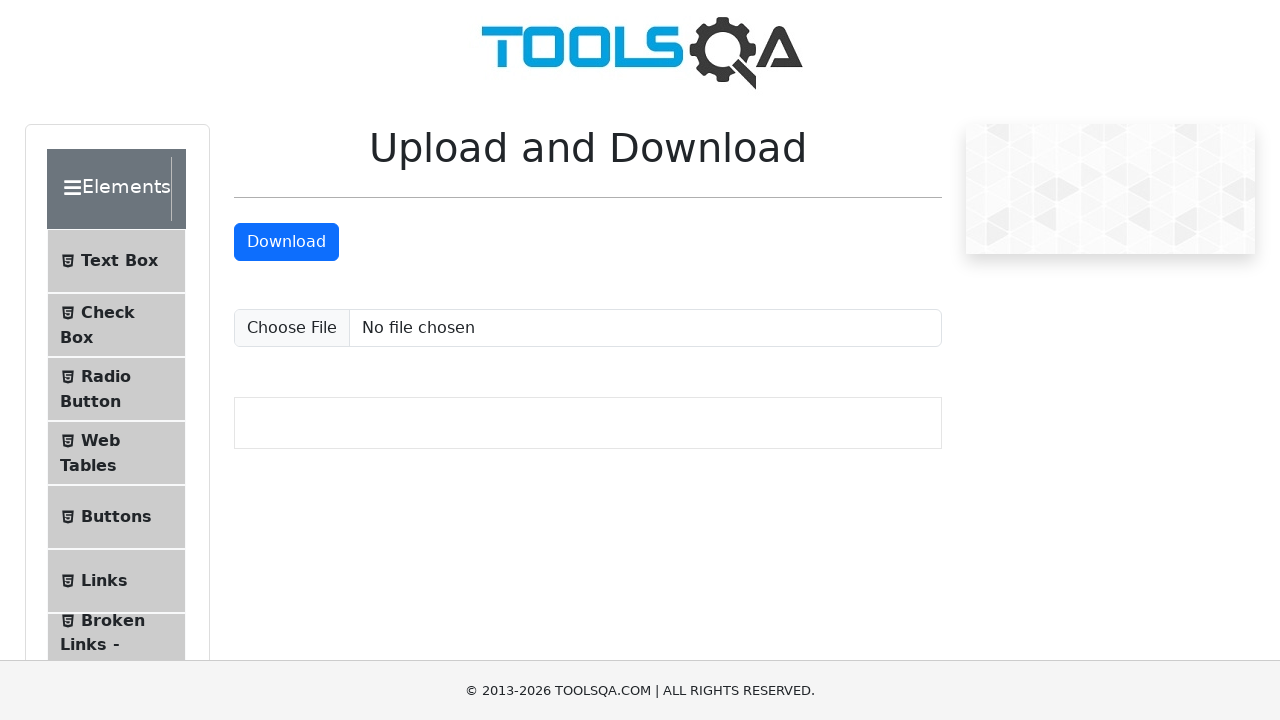

Clicked the Download button to initiate file download at (286, 242) on internal:text="Download"i >> nth=-1
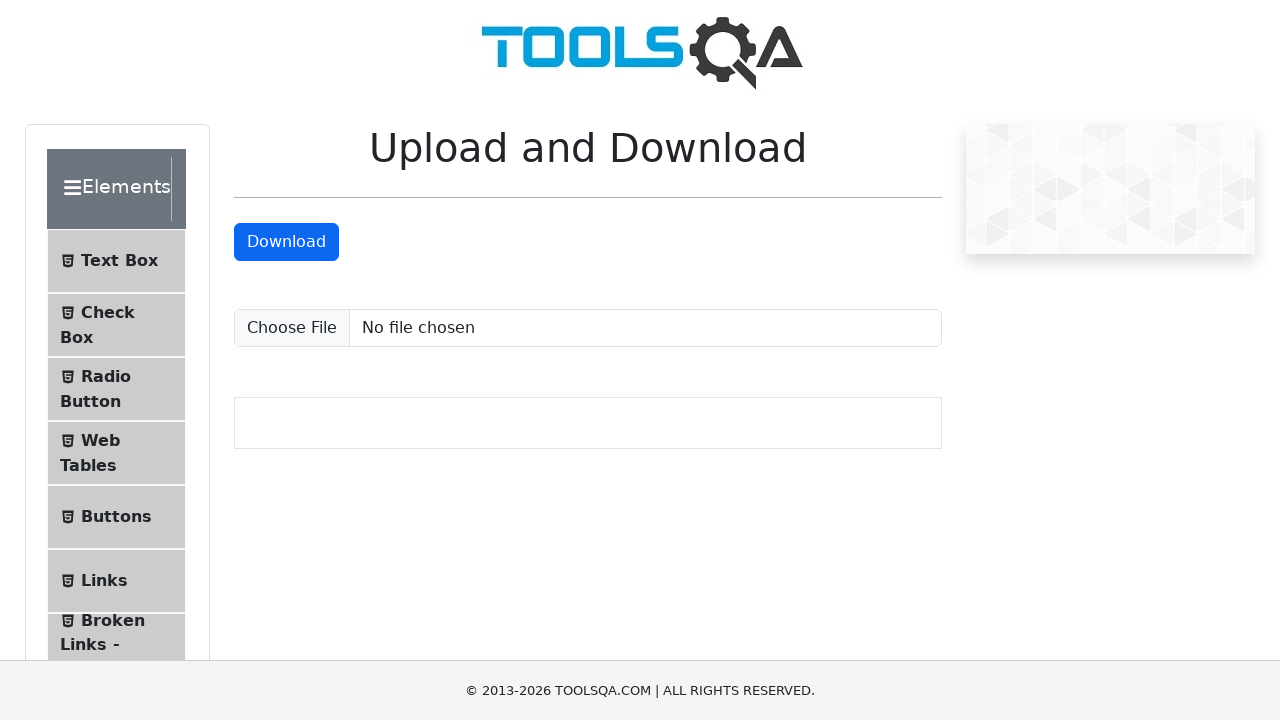

Download completed and download object retrieved
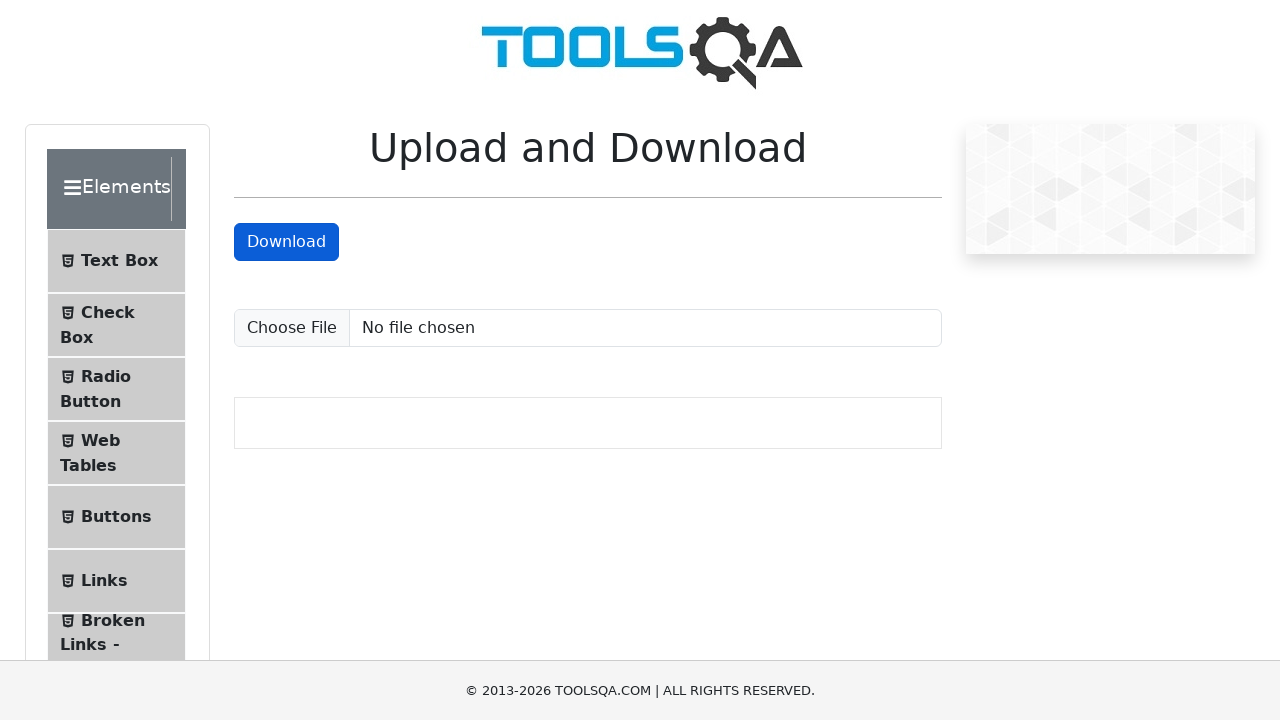

Downloaded file saved to /tmp/sampleFile.jpeg
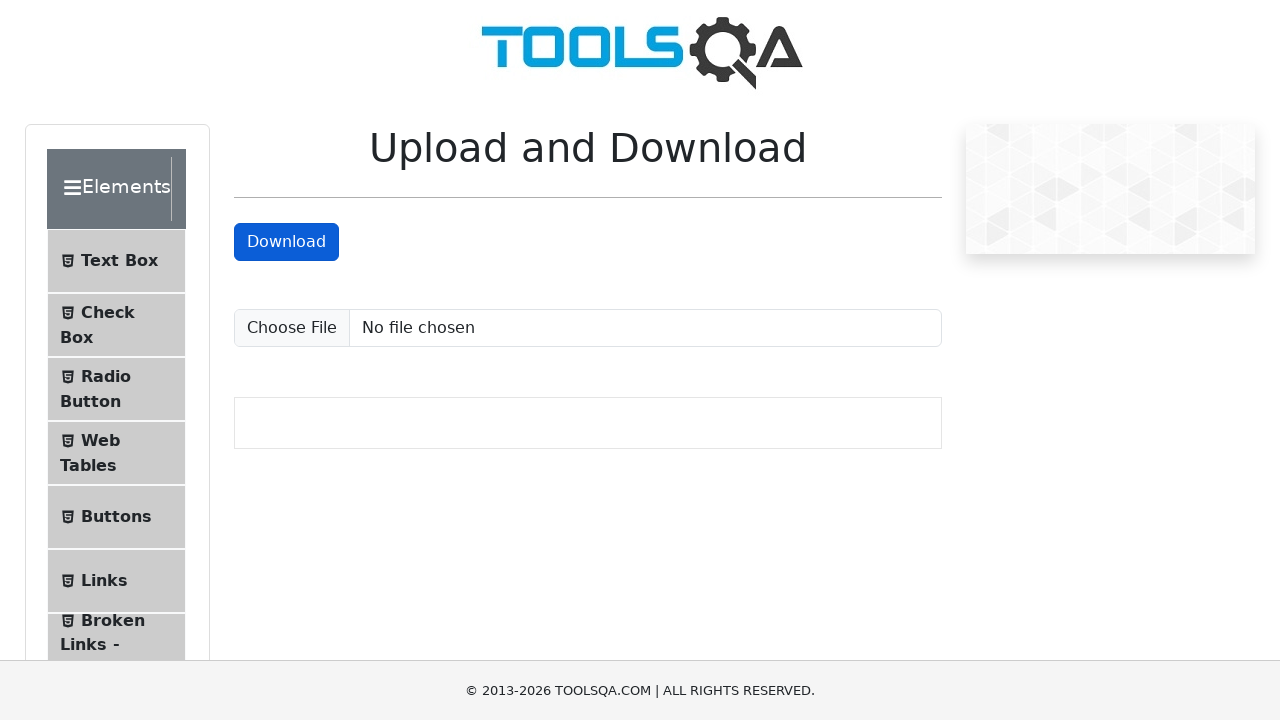

Verified that downloaded file exists in filesystem
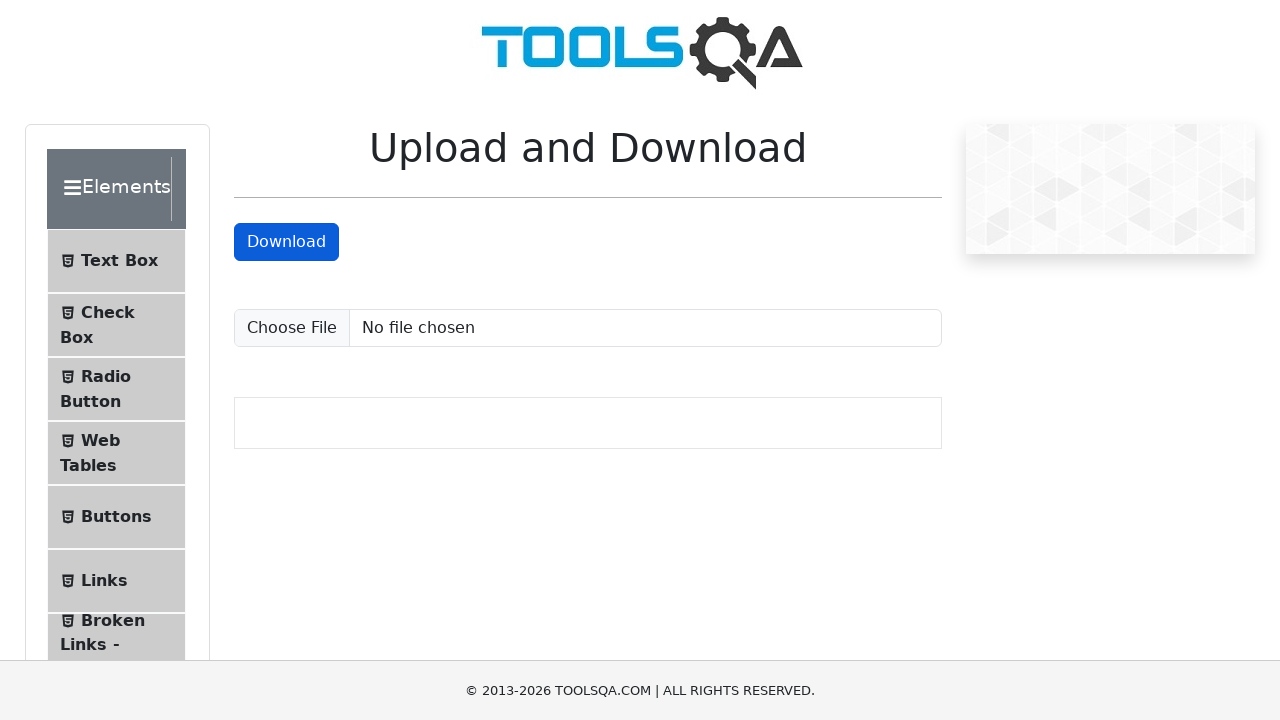

Deleted the download object
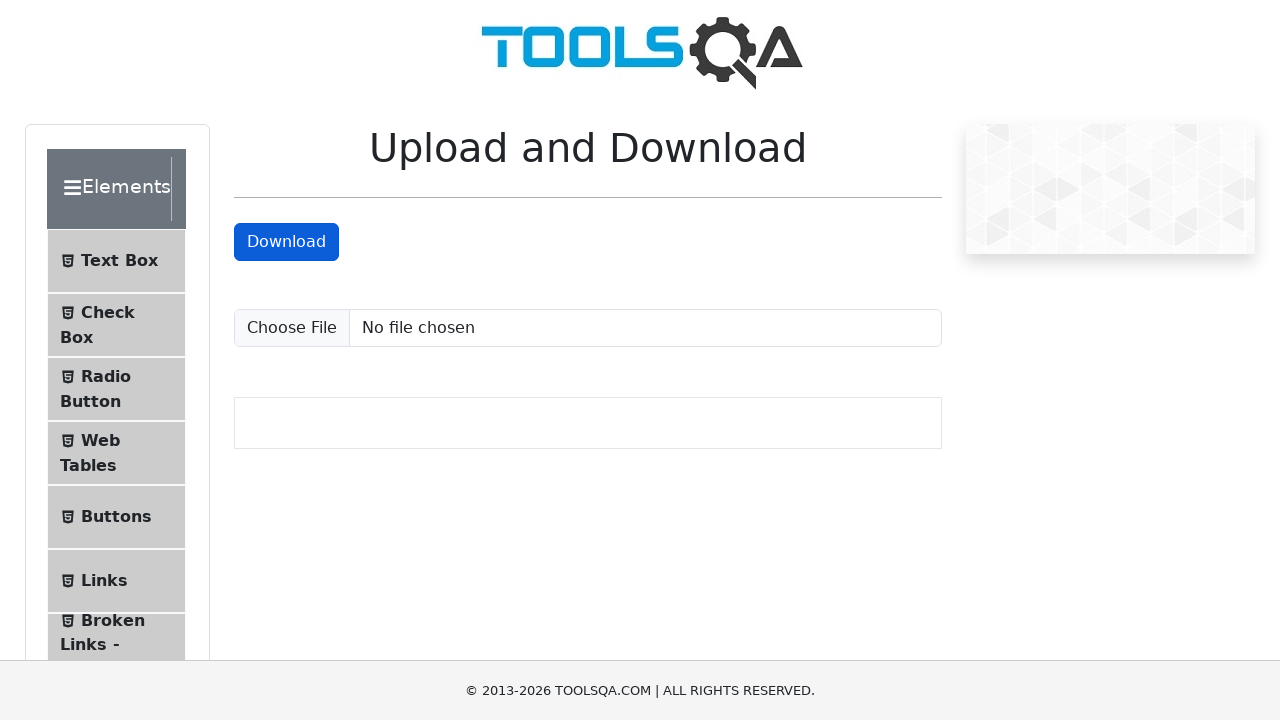

Removed downloaded file from filesystem
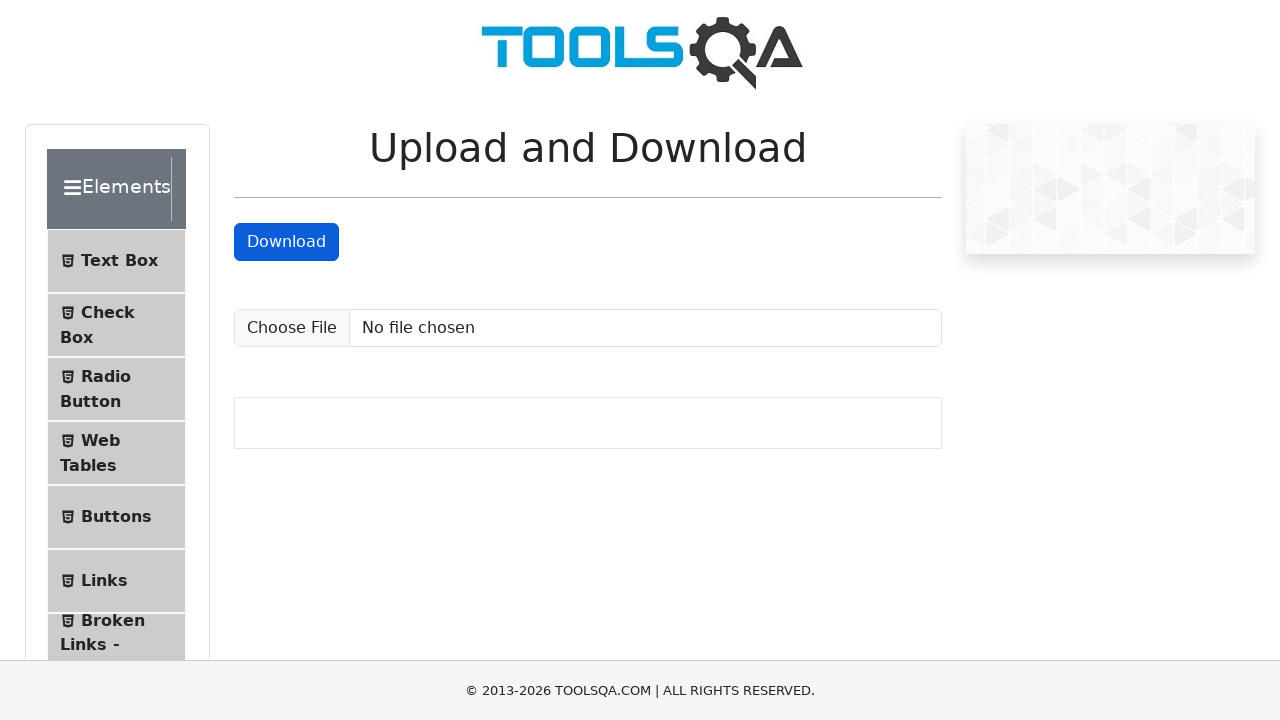

Verified that downloaded file was successfully cleaned up
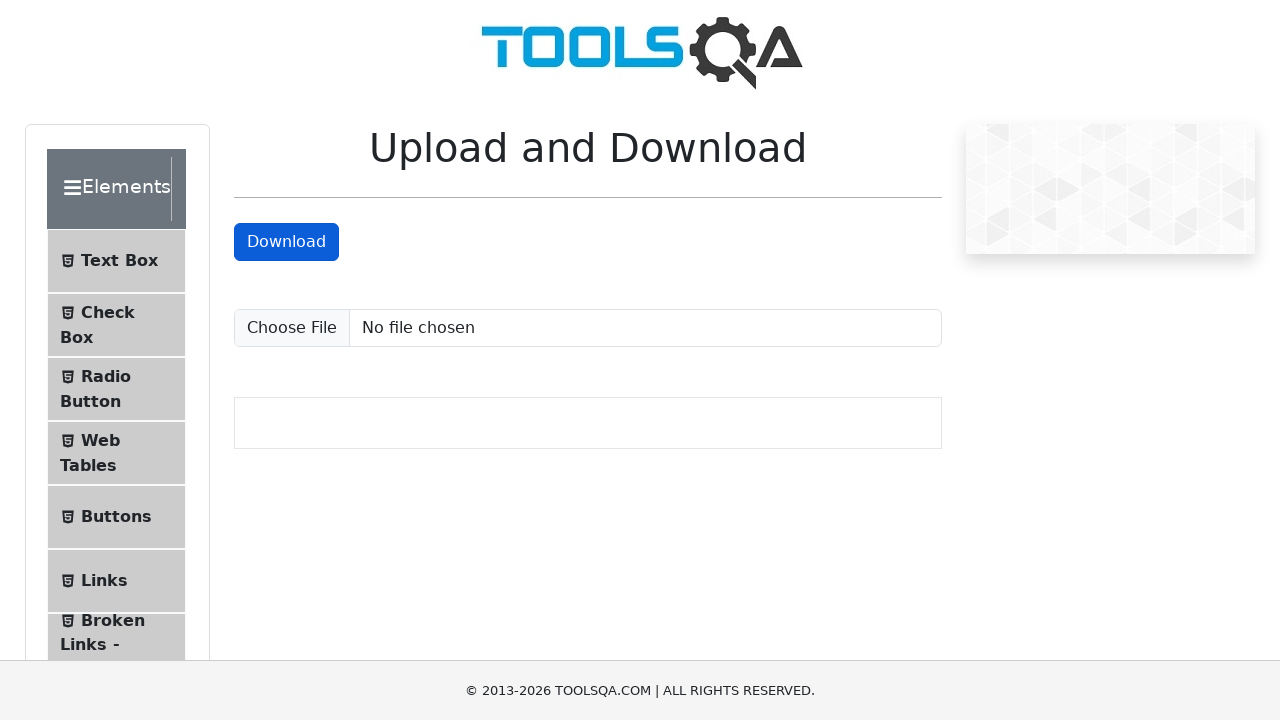

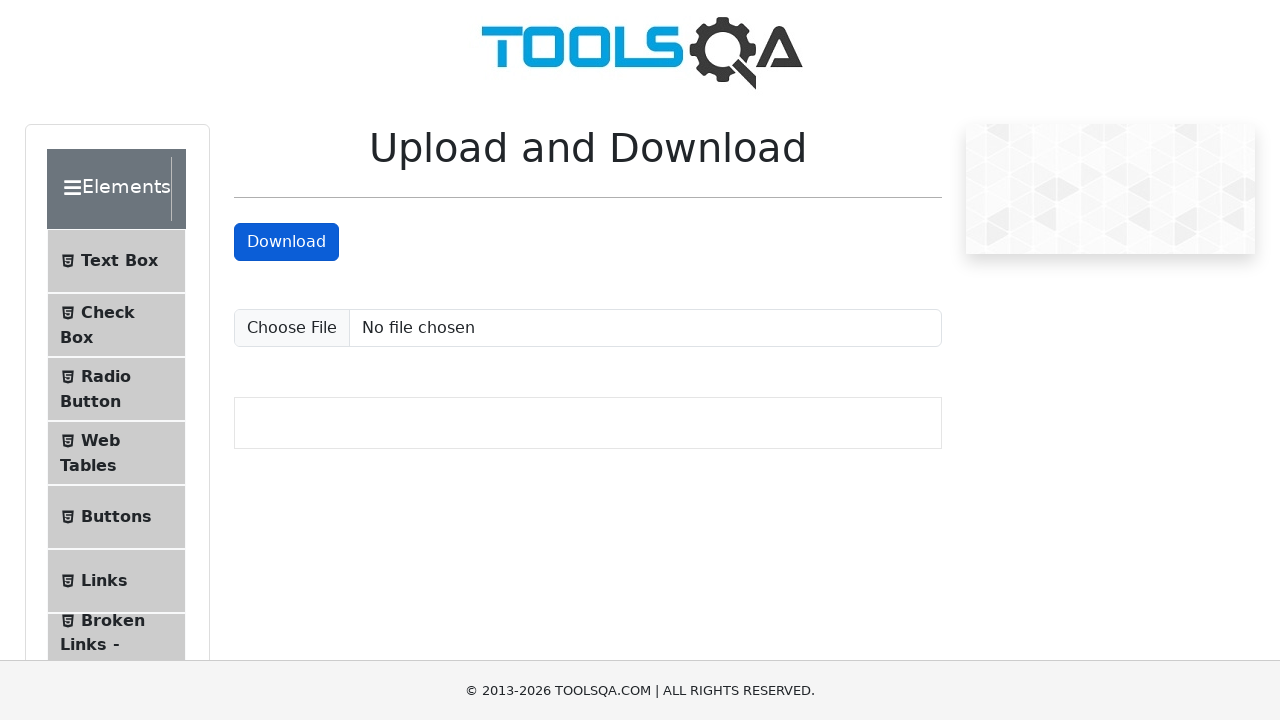